Tests a student registration form by filling in personal details including first name, last name, email, gender, phone number, and selecting a date of birth from a calendar picker.

Starting URL: https://demoqa.com/automation-practice-form

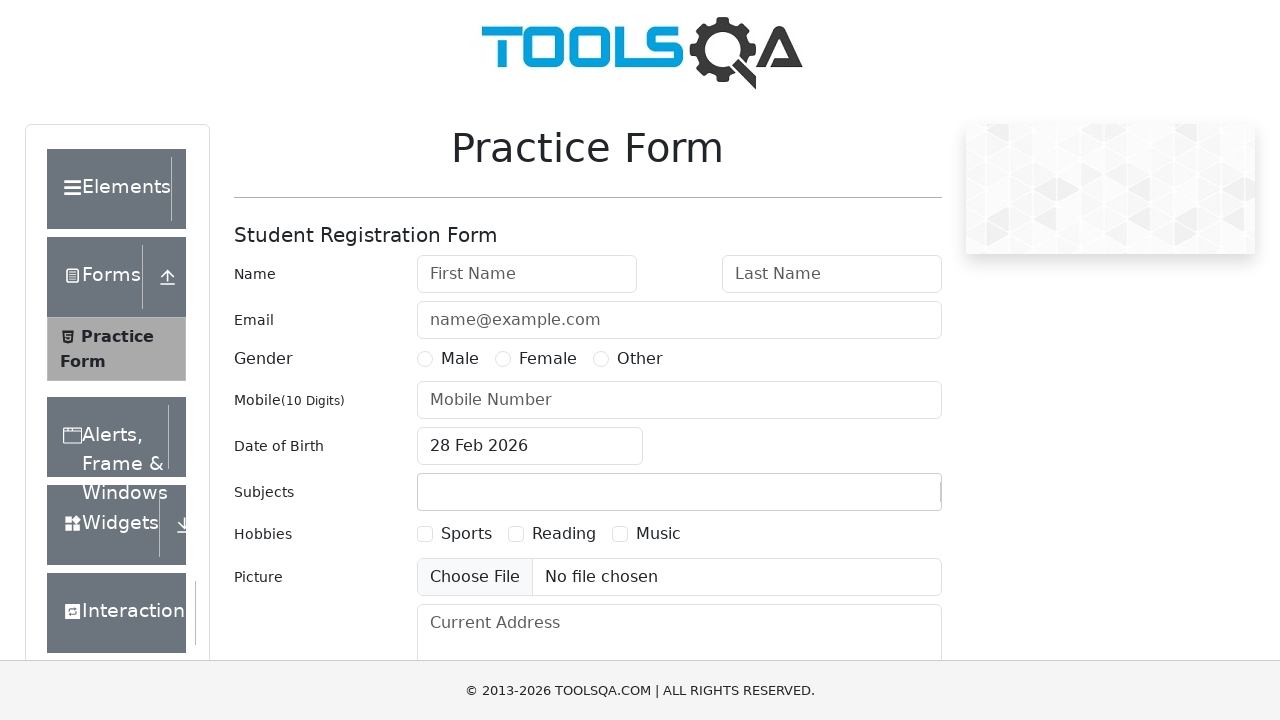

Filled first name field with 'Andrei' on #firstName
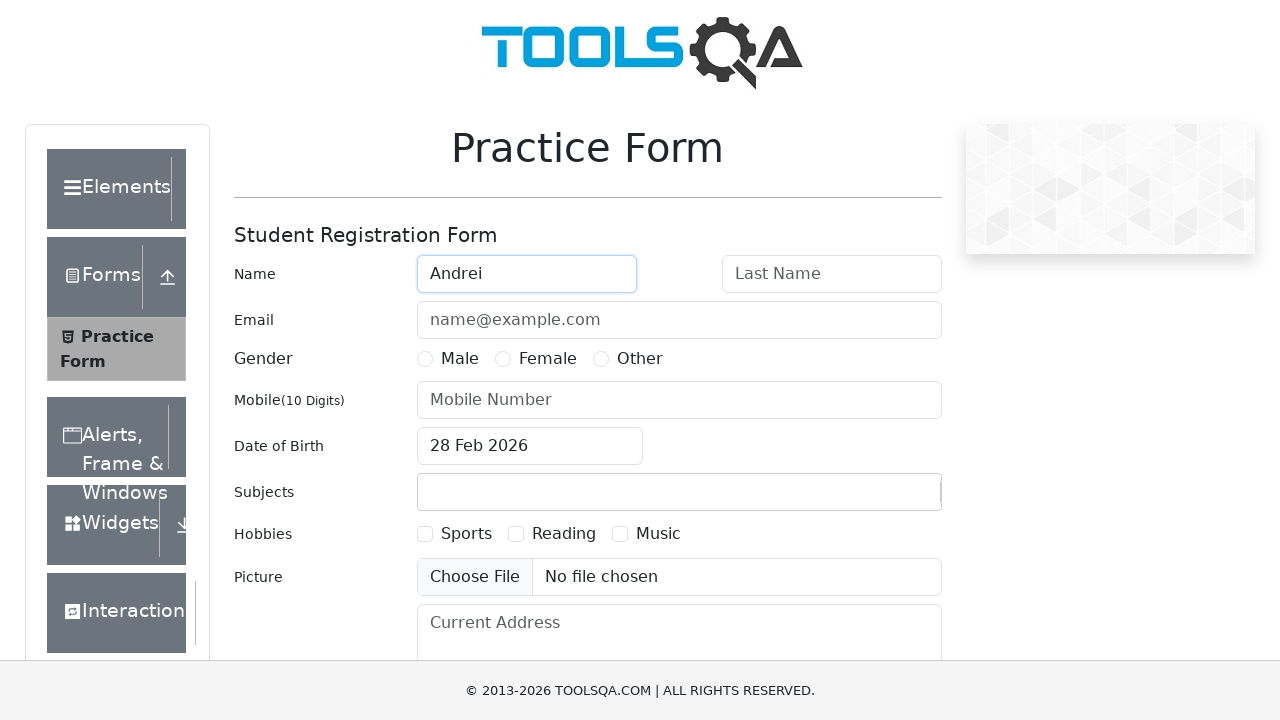

Filled last name field with 'Stefan' on #lastName
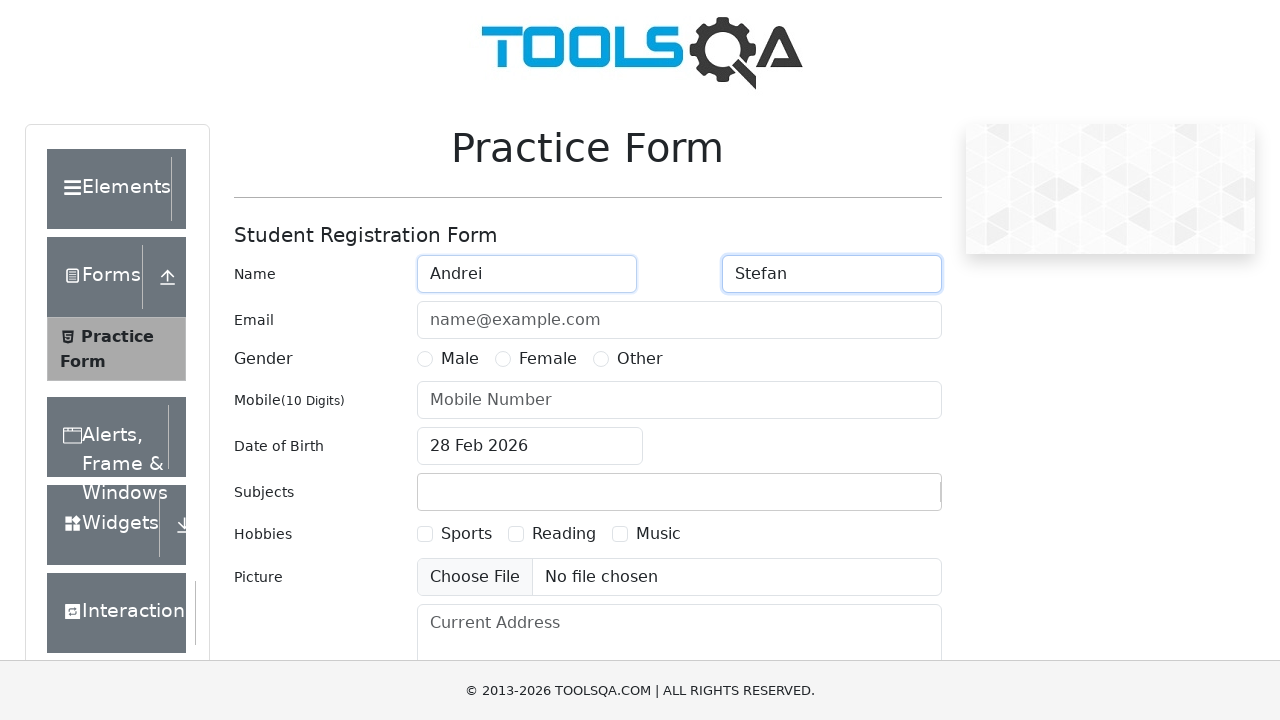

Filled email field with 'stefanandrei@test.ro' on #userEmail
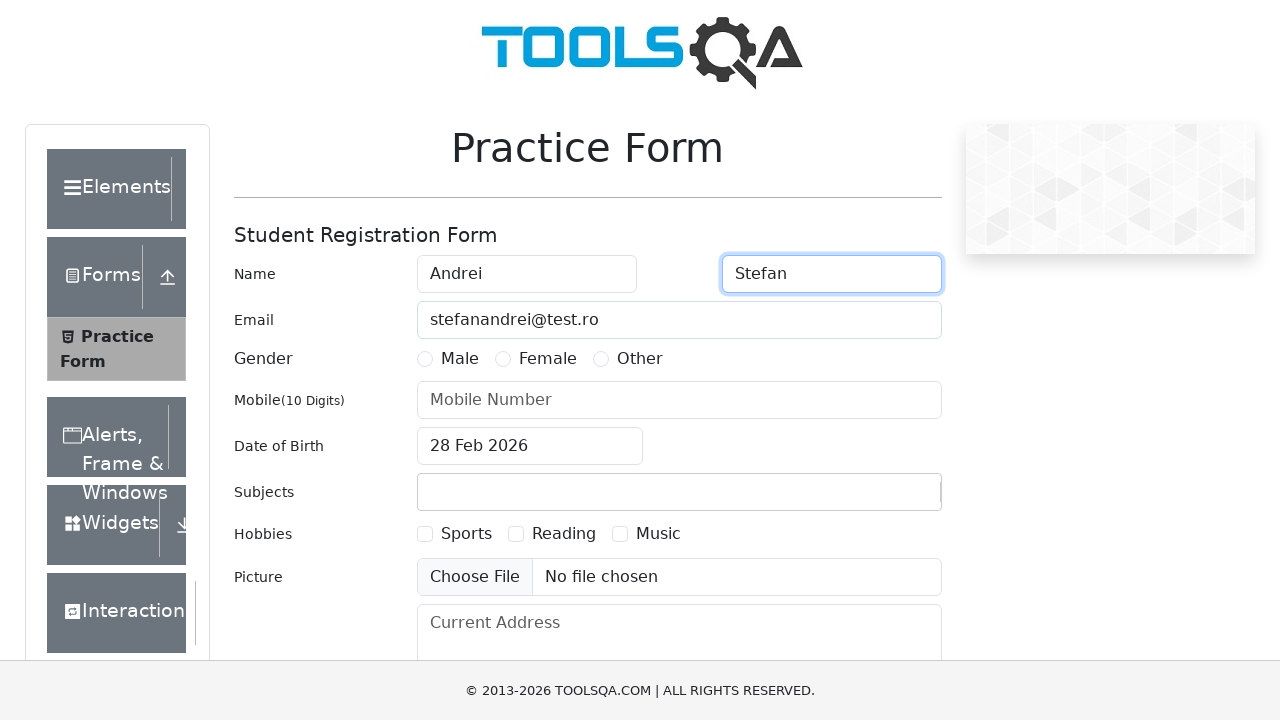

Selected Male gender option at (460, 359) on label[for='gender-radio-1']
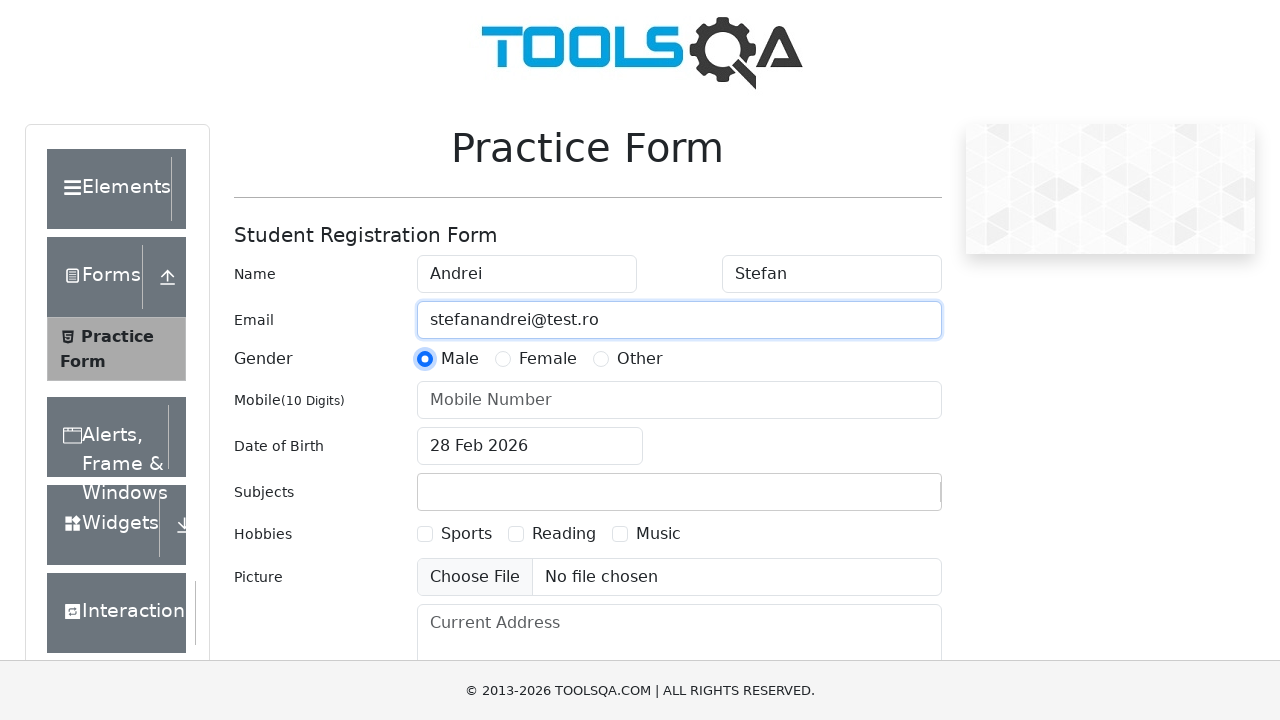

Filled phone number field with '0123456789' on #userNumber
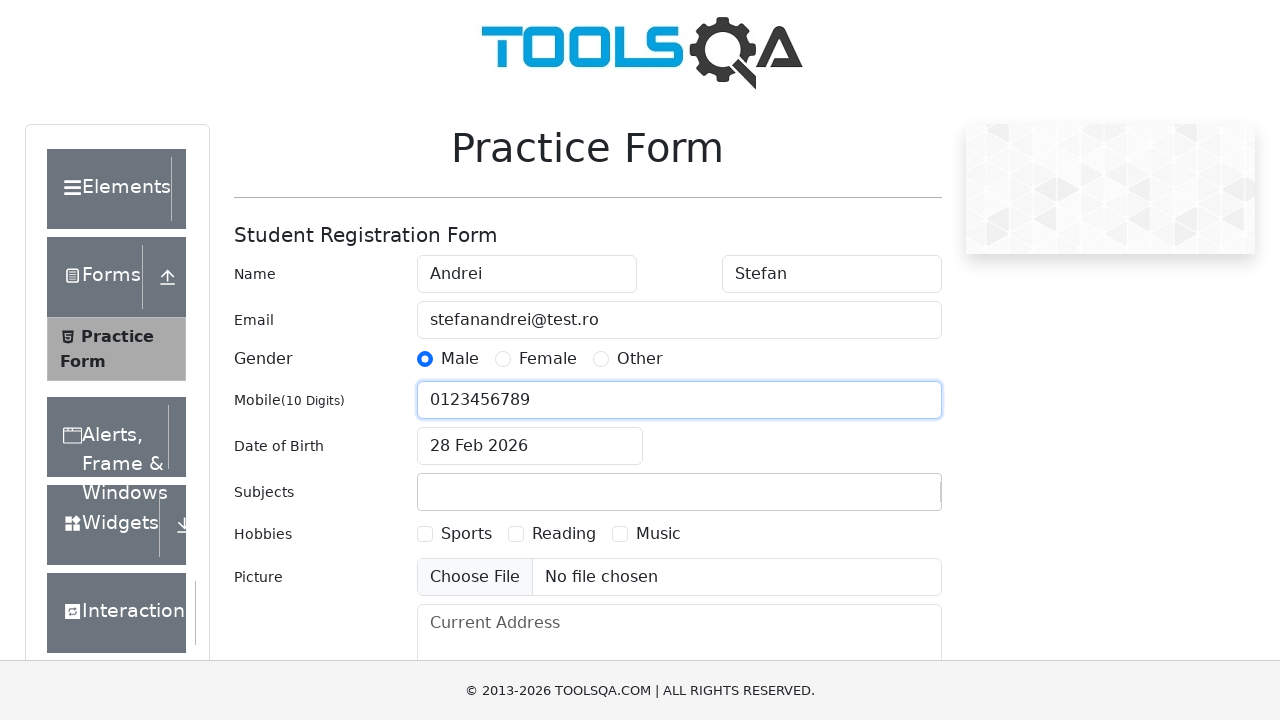

Clicked date of birth input to open calendar picker at (530, 446) on #dateOfBirthInput
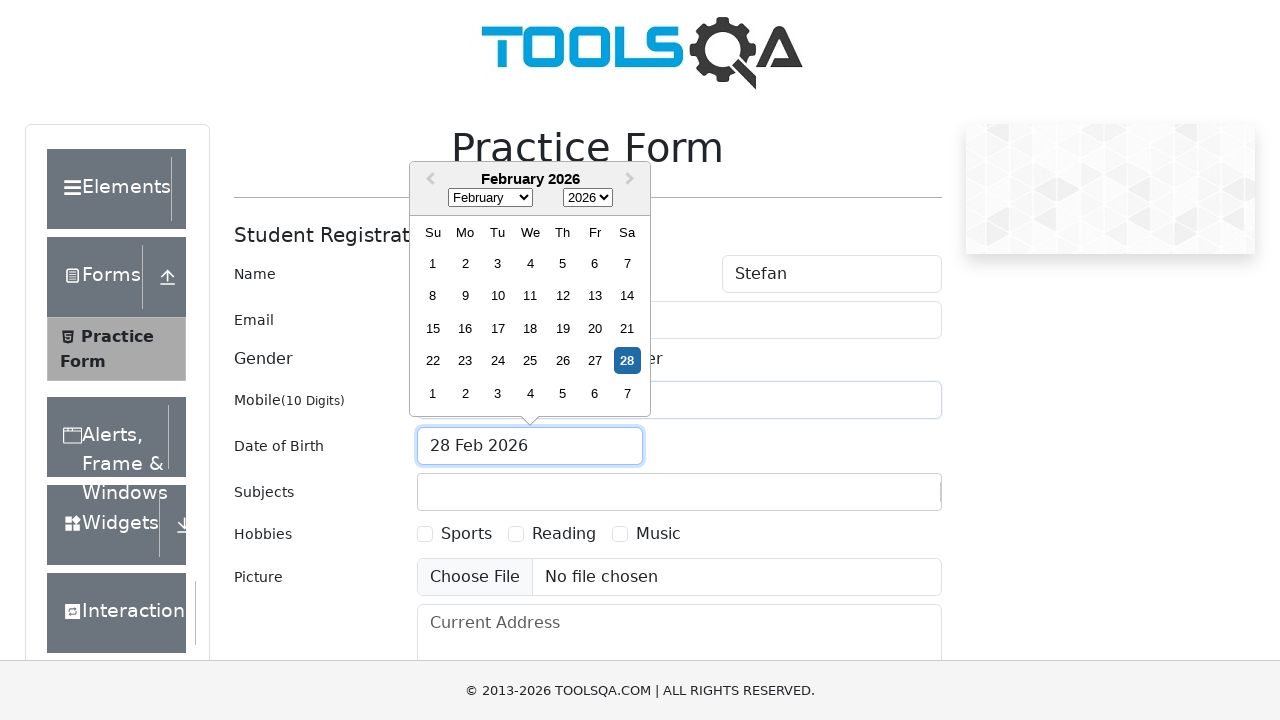

Selected January from month dropdown on .react-datepicker__month-select
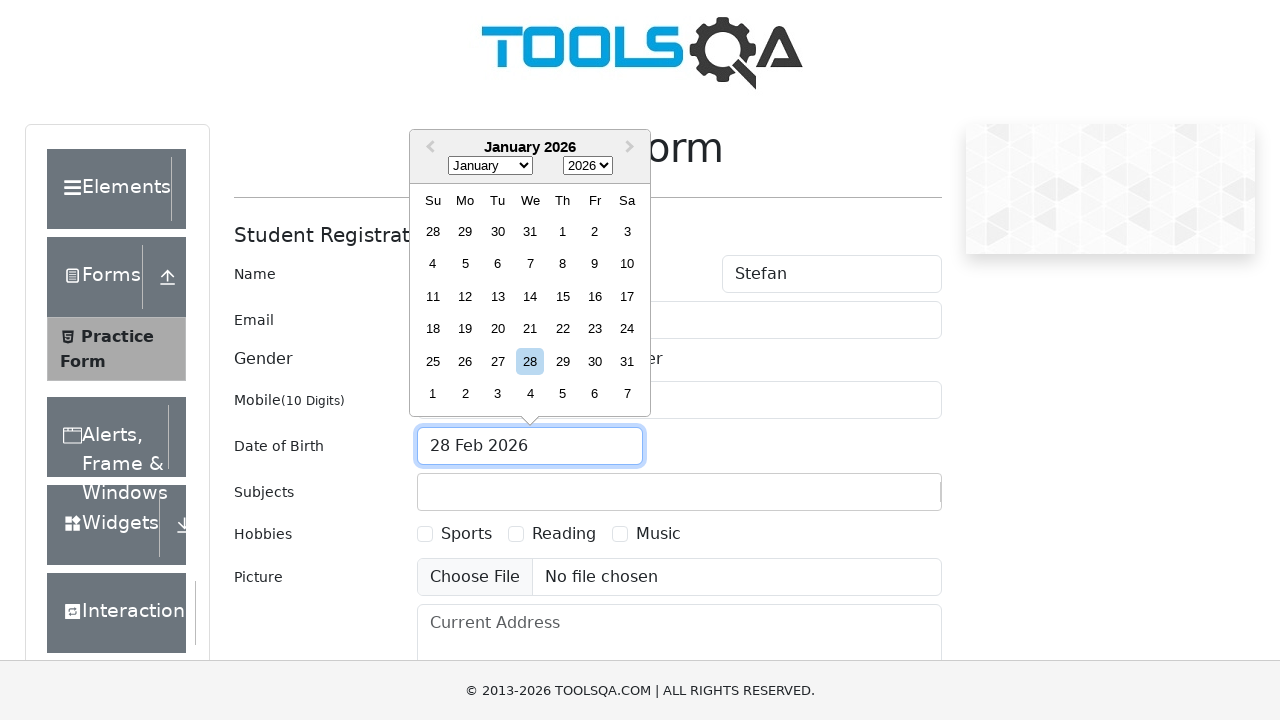

Selected 2000 from year dropdown on .react-datepicker__year-select
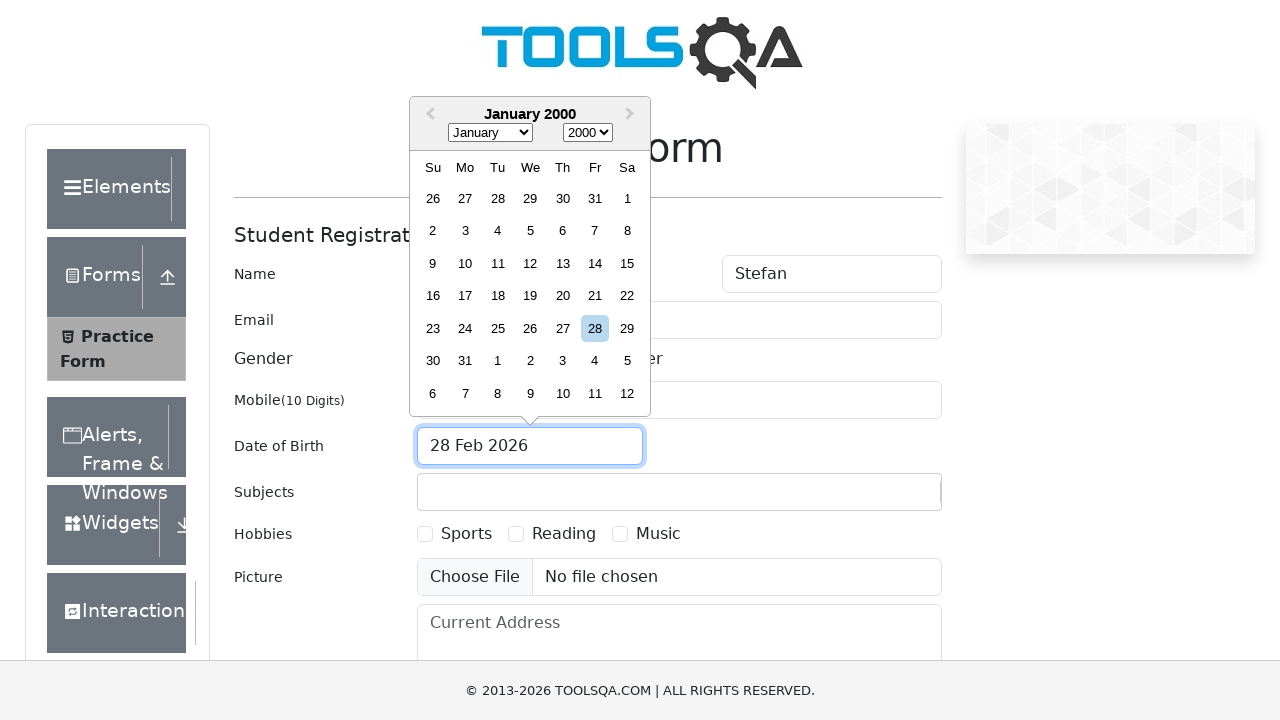

Selected day 1 from calendar picker at (627, 198) on .react-datepicker__day--001:not(.react-datepicker__day--outside-month)
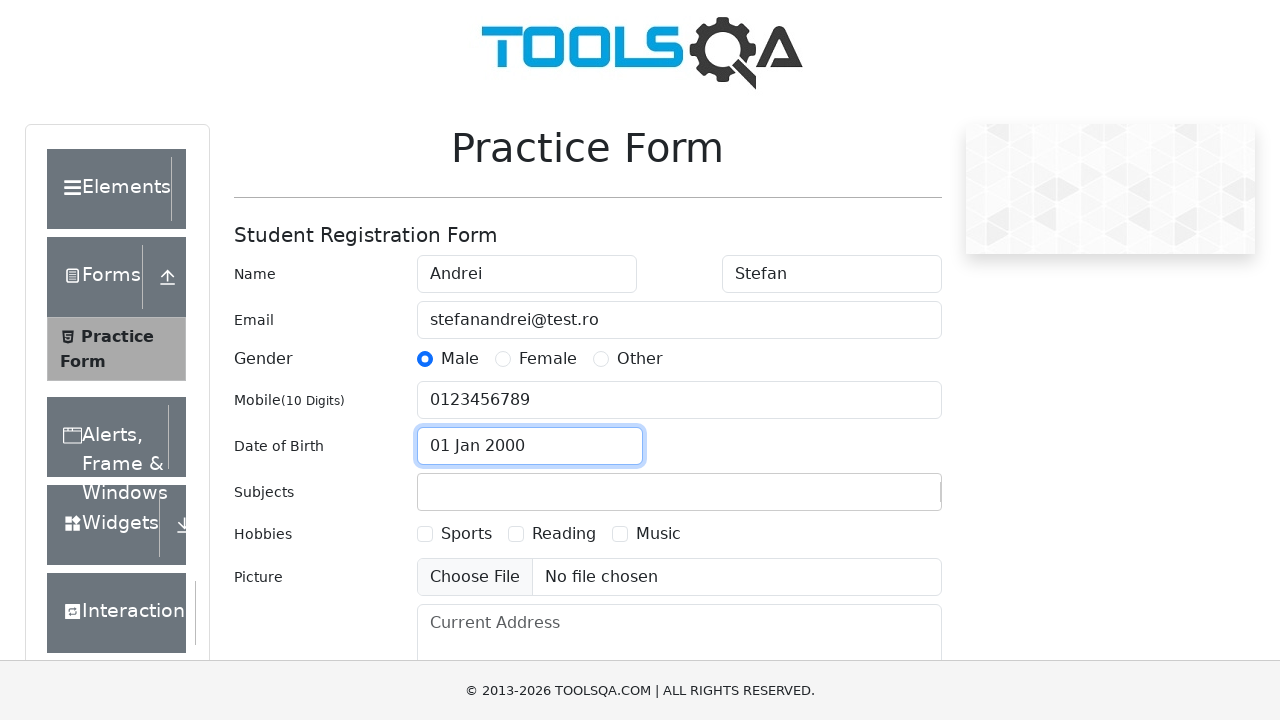

Confirmed form is ready after date selection
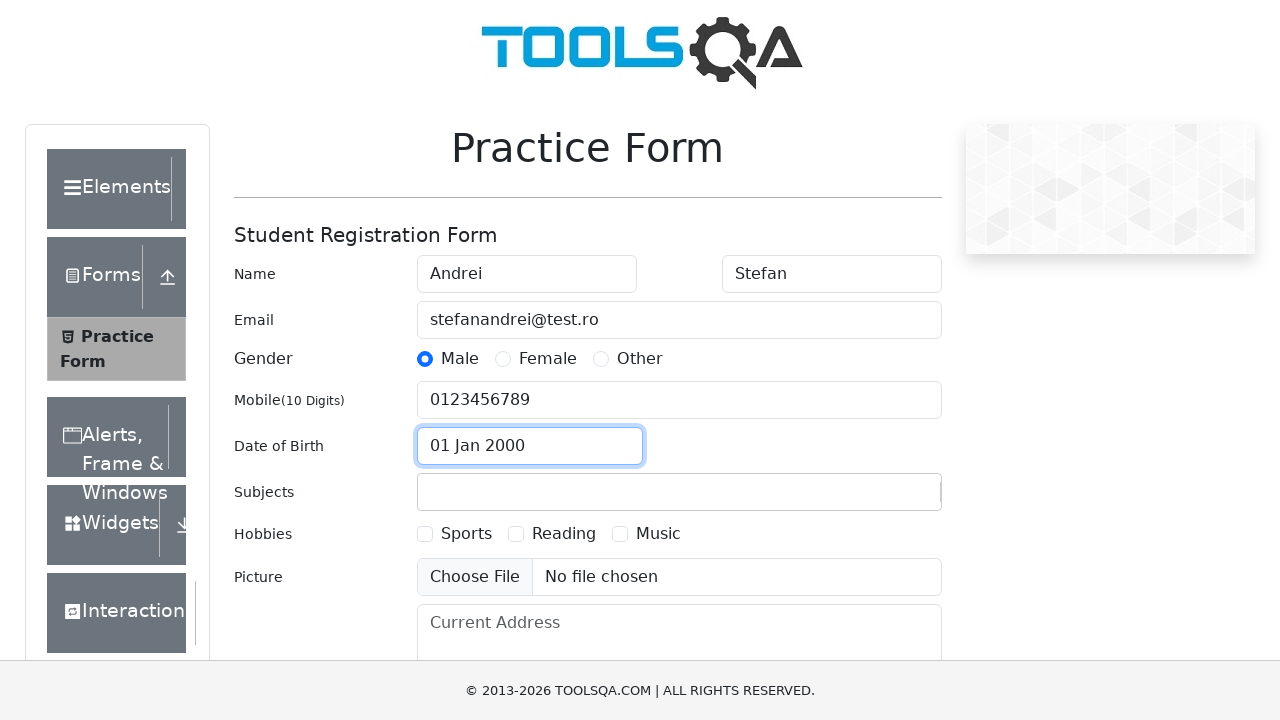

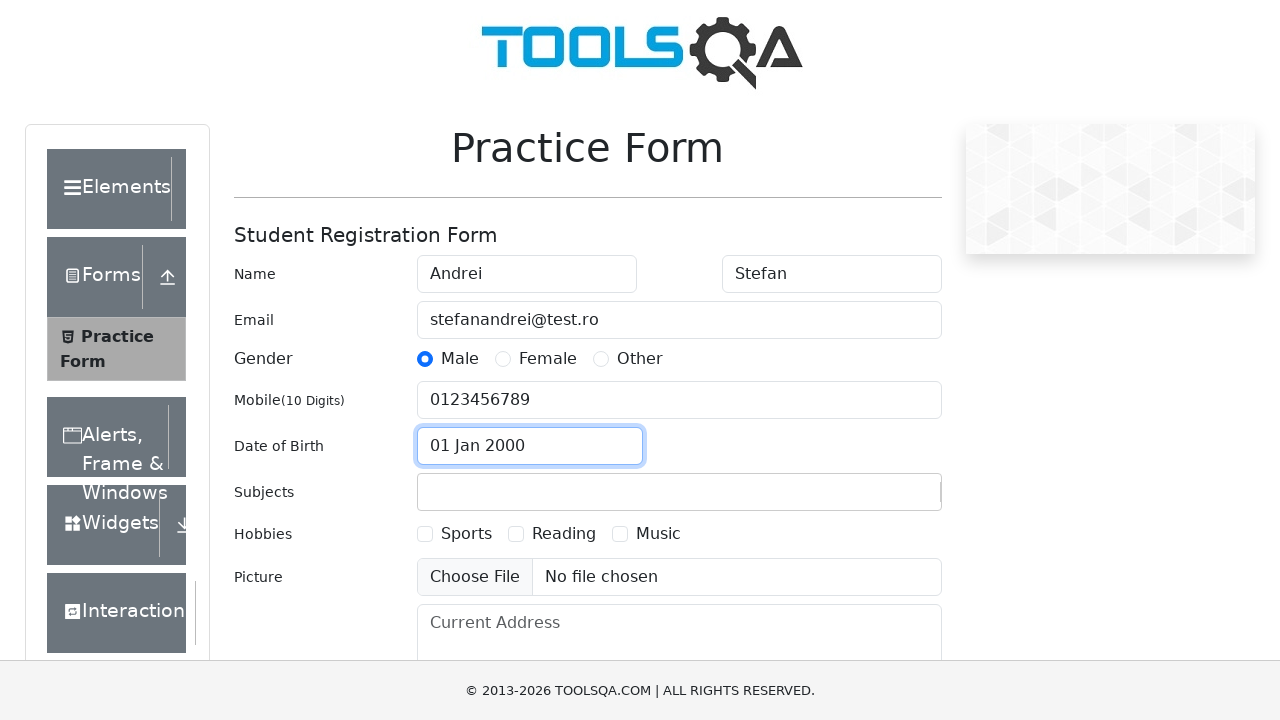